Tests FAQ accordion item 3 - clicks on the question about rental time calculation and verifies the answer

Starting URL: https://qa-scooter.praktikum-services.ru/

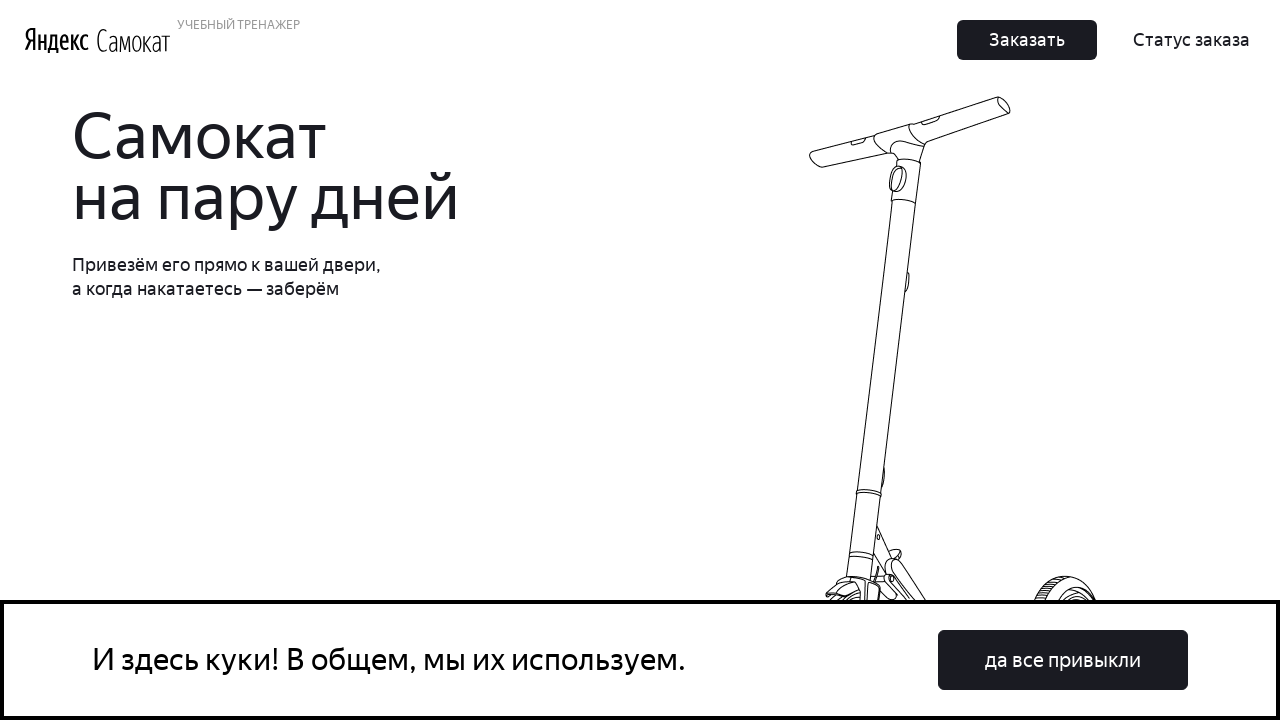

Scrolled FAQ accordion item 3 into view
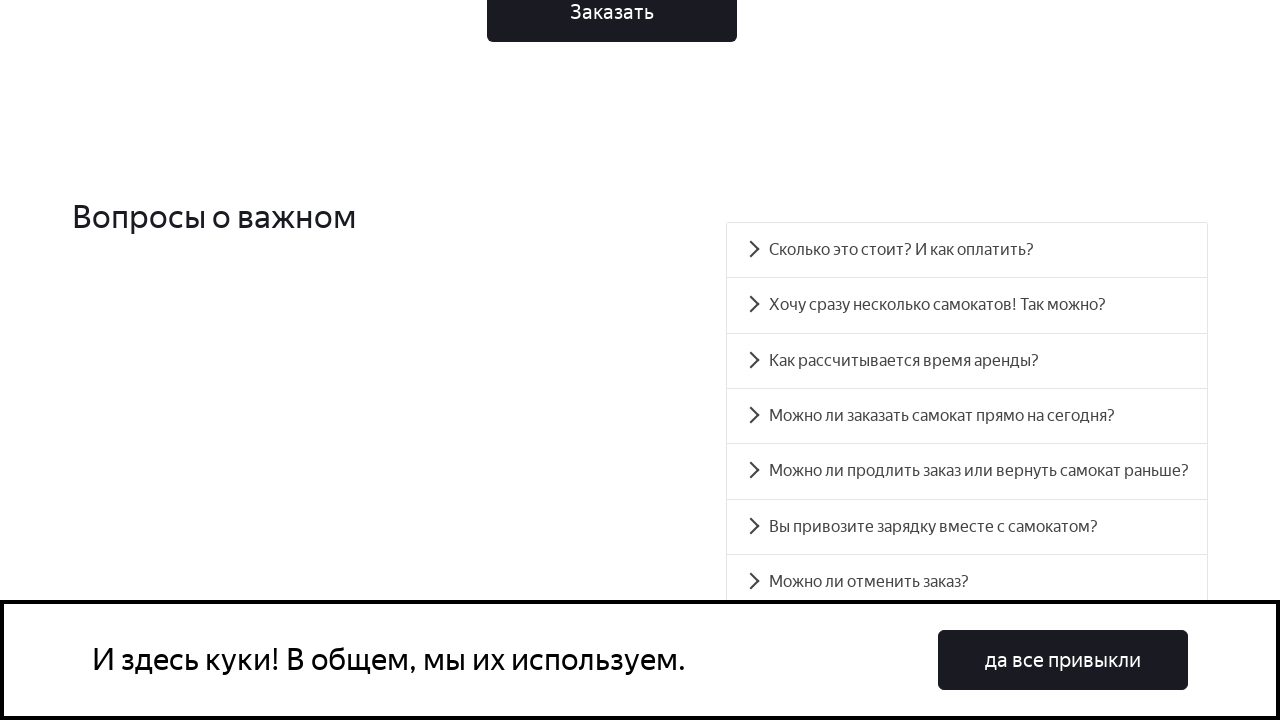

Clicked on FAQ question 3 about rental time calculation at (967, 361) on #accordion__heading-2
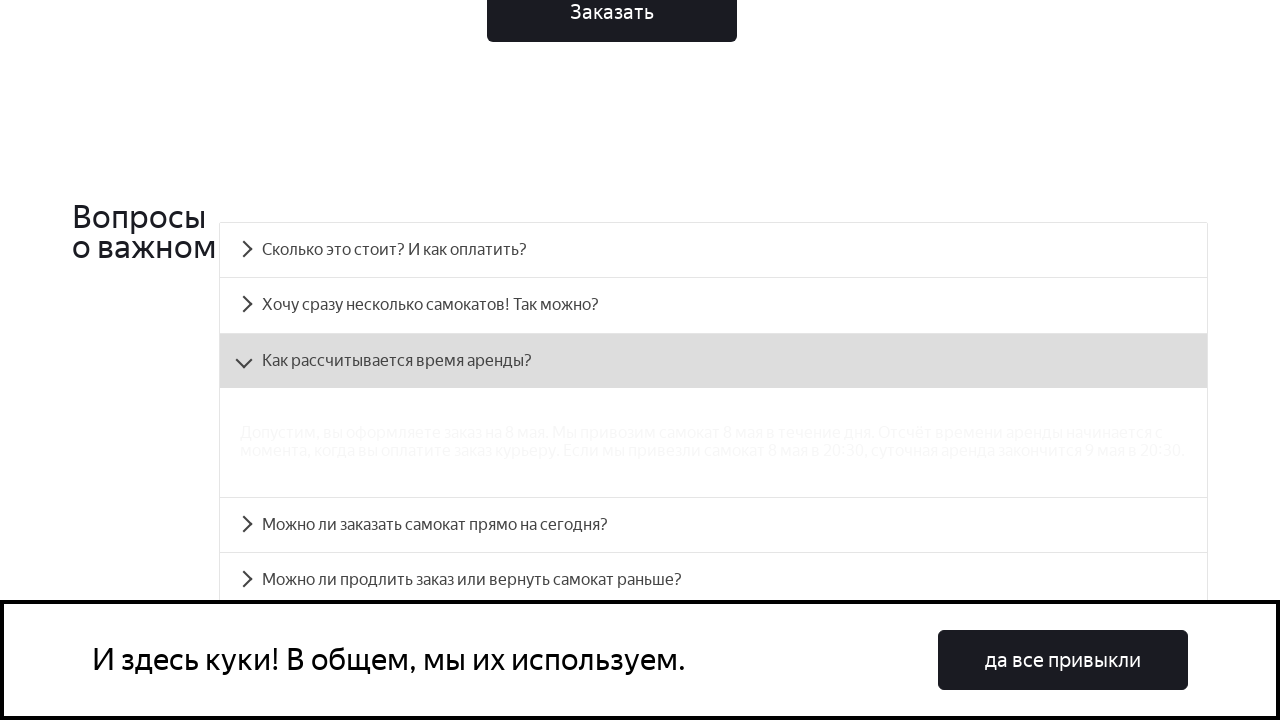

Answer for FAQ question 3 became visible
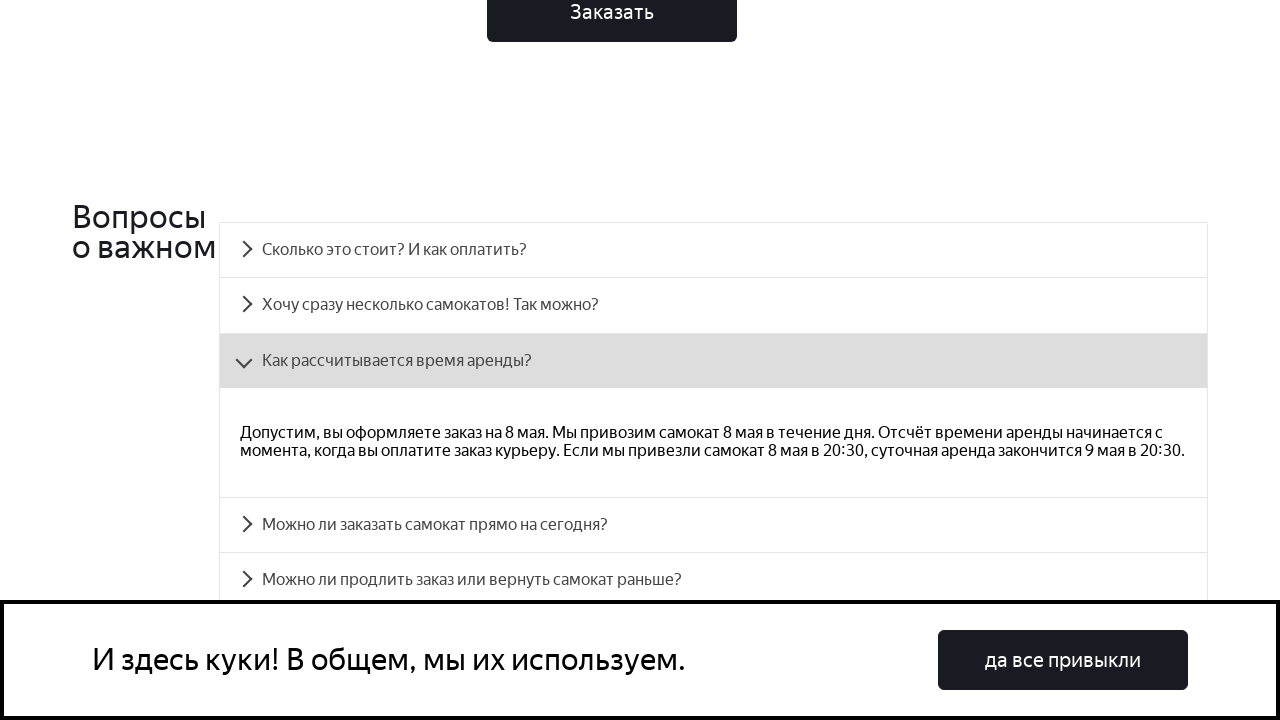

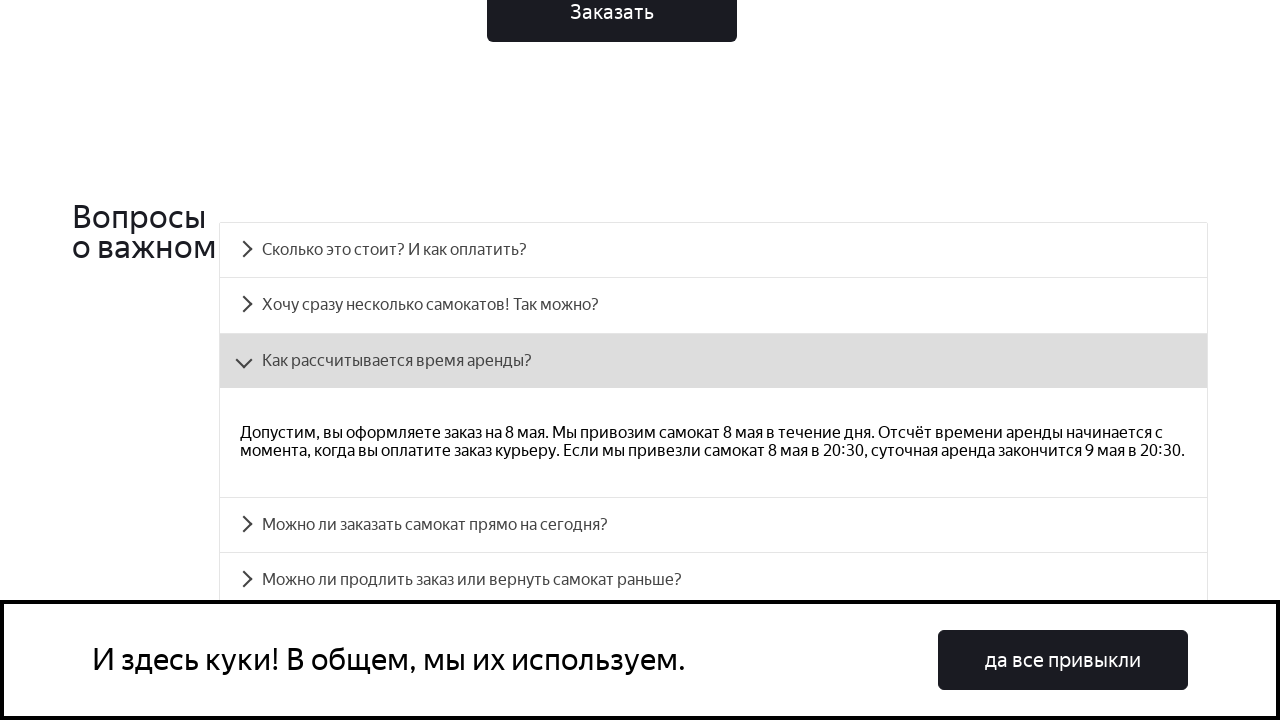